Tests simple alert functionality by clicking a button and accepting the alert

Starting URL: https://igorsmasc.github.io/alertas_atividade_selenium/

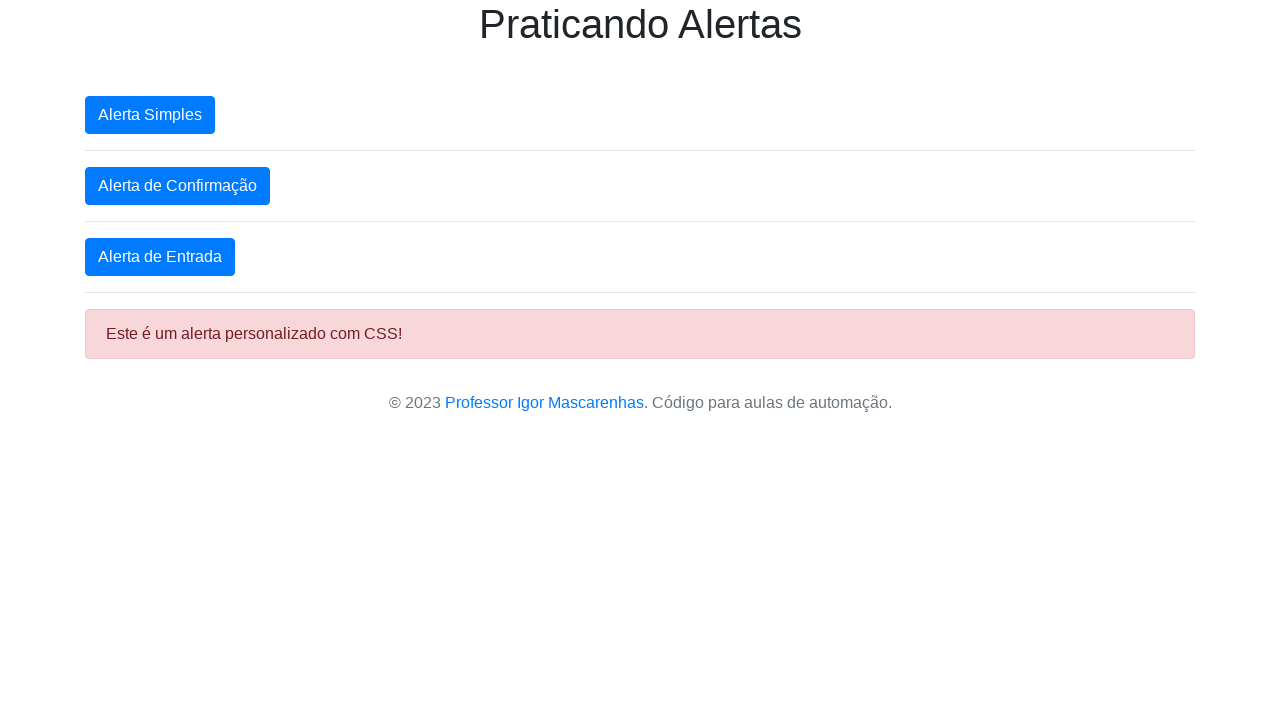

Clicked button to trigger simple alert at (150, 115) on xpath=/html/body/div[1]/button[1]
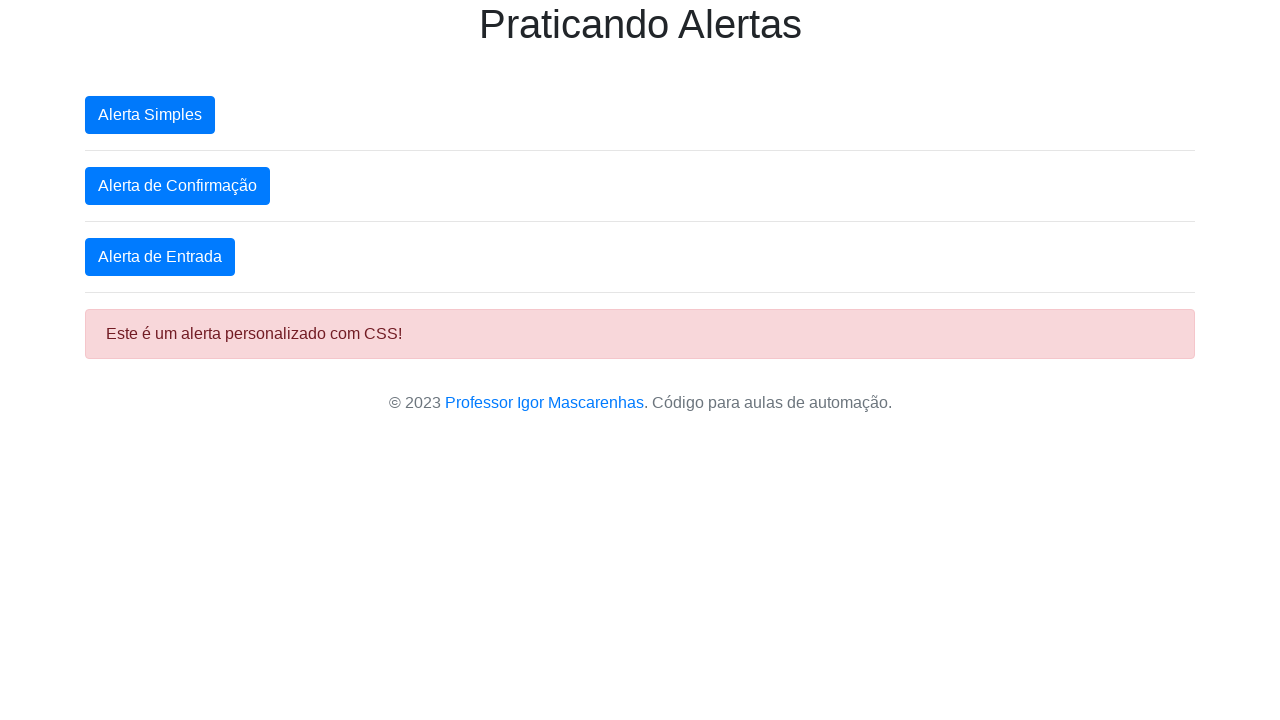

Set up dialog handler to accept alert
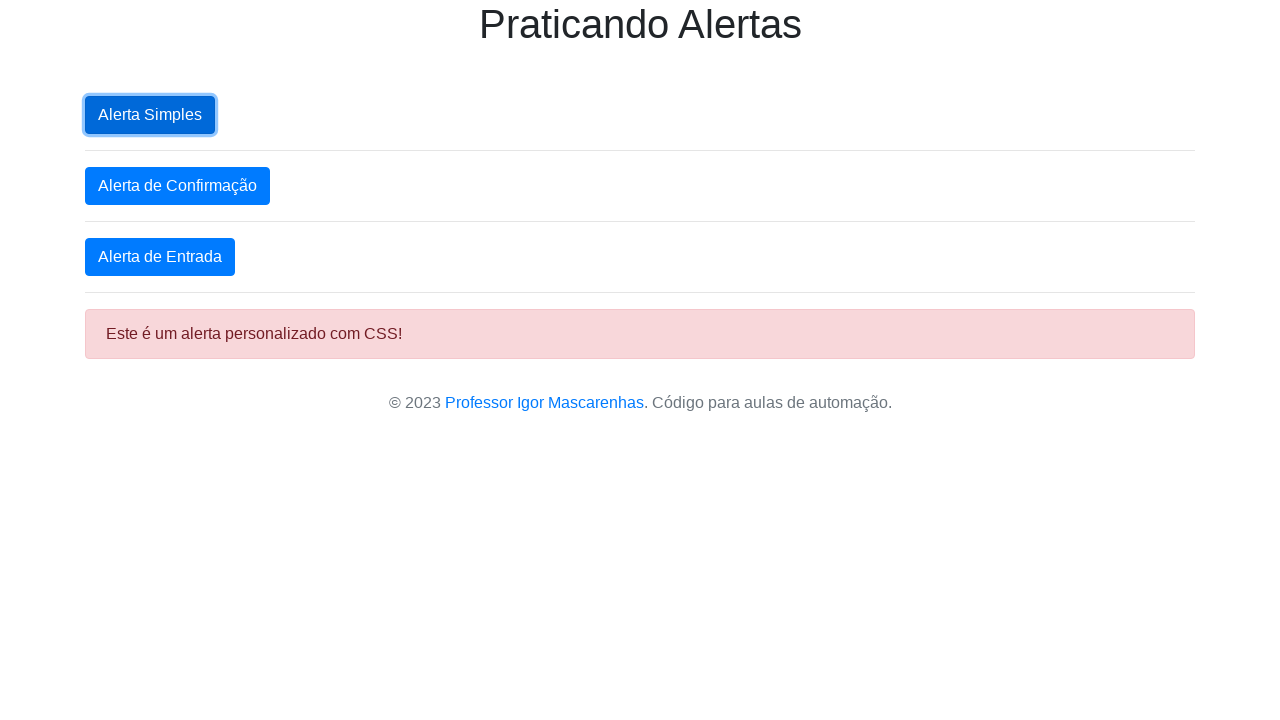

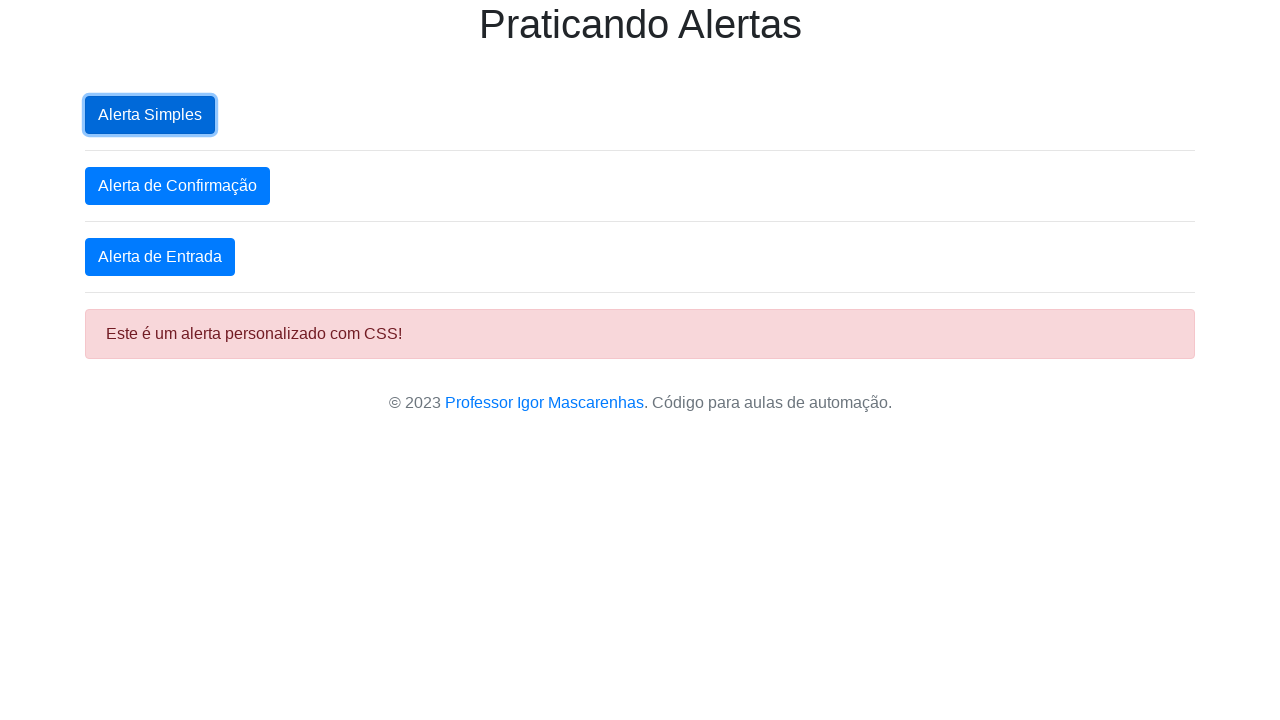